Tests drag and drop functionality on jQuery UI demo page by dragging an element and dropping it into a target area, then navigating to the sortable section

Starting URL: https://jqueryui.com

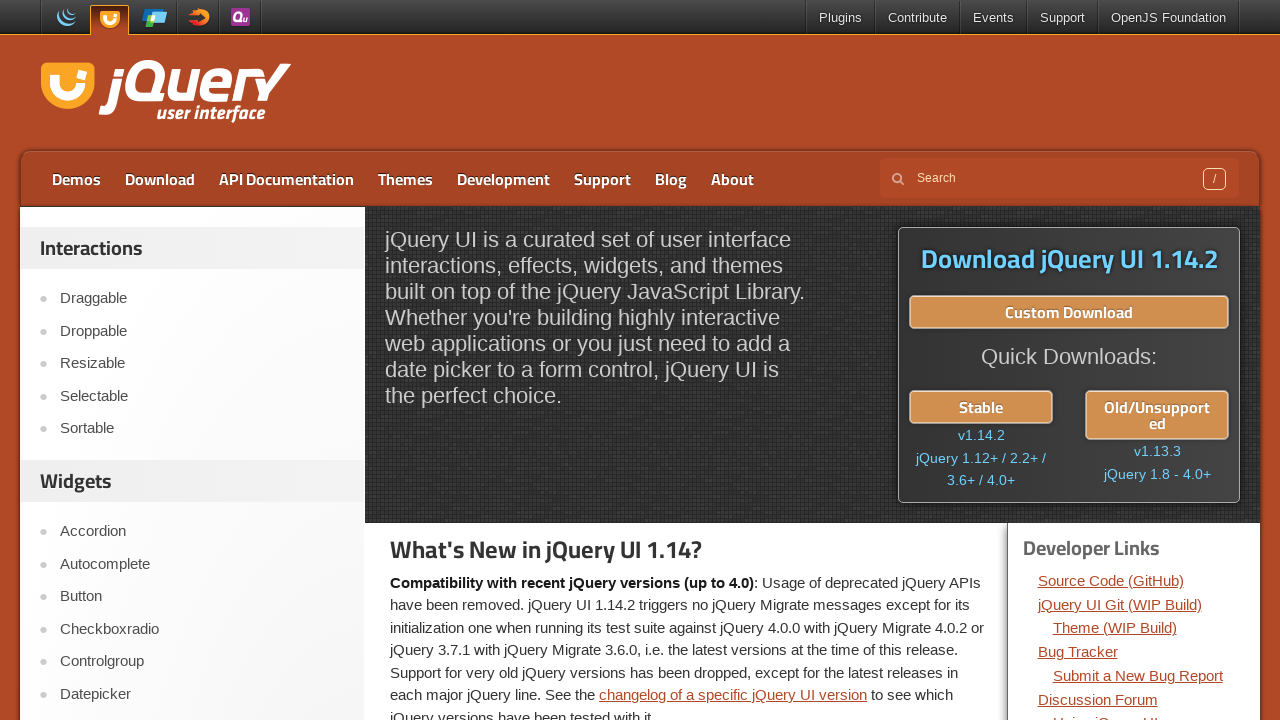

Clicked on Droppable link to navigate to drag and drop demo at (202, 331) on a:text('Droppable')
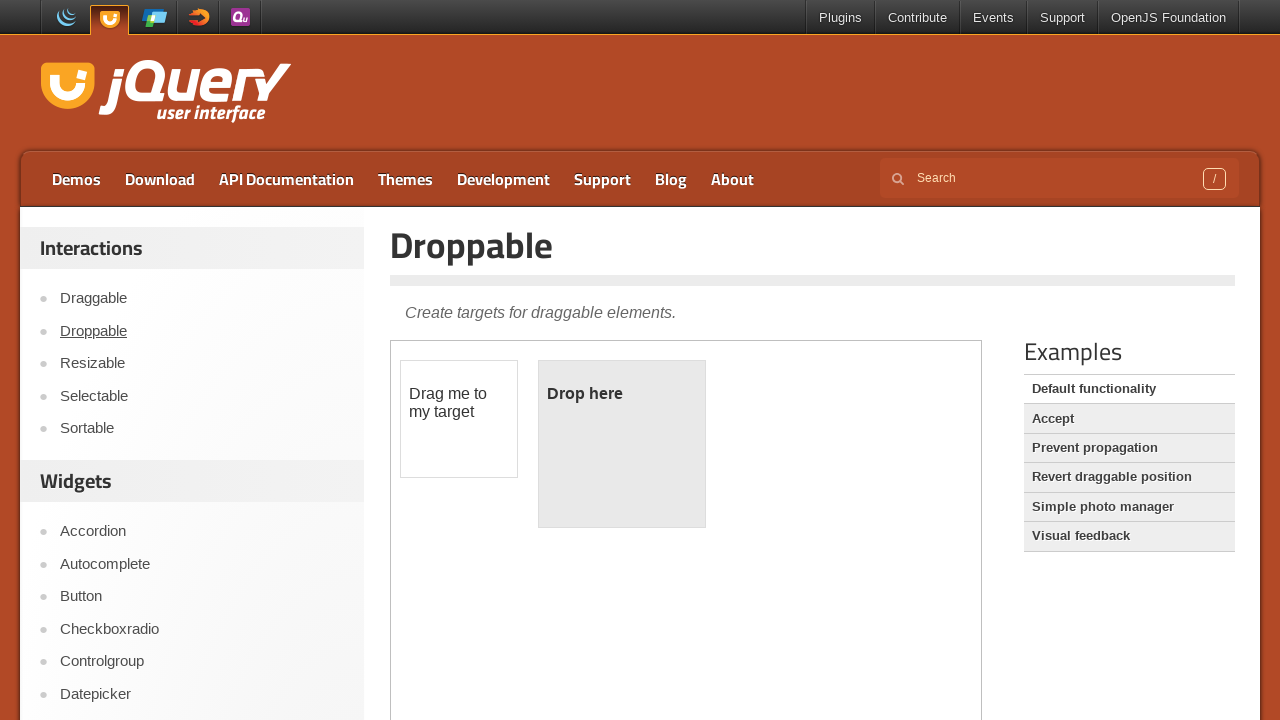

Located iframe containing the demo
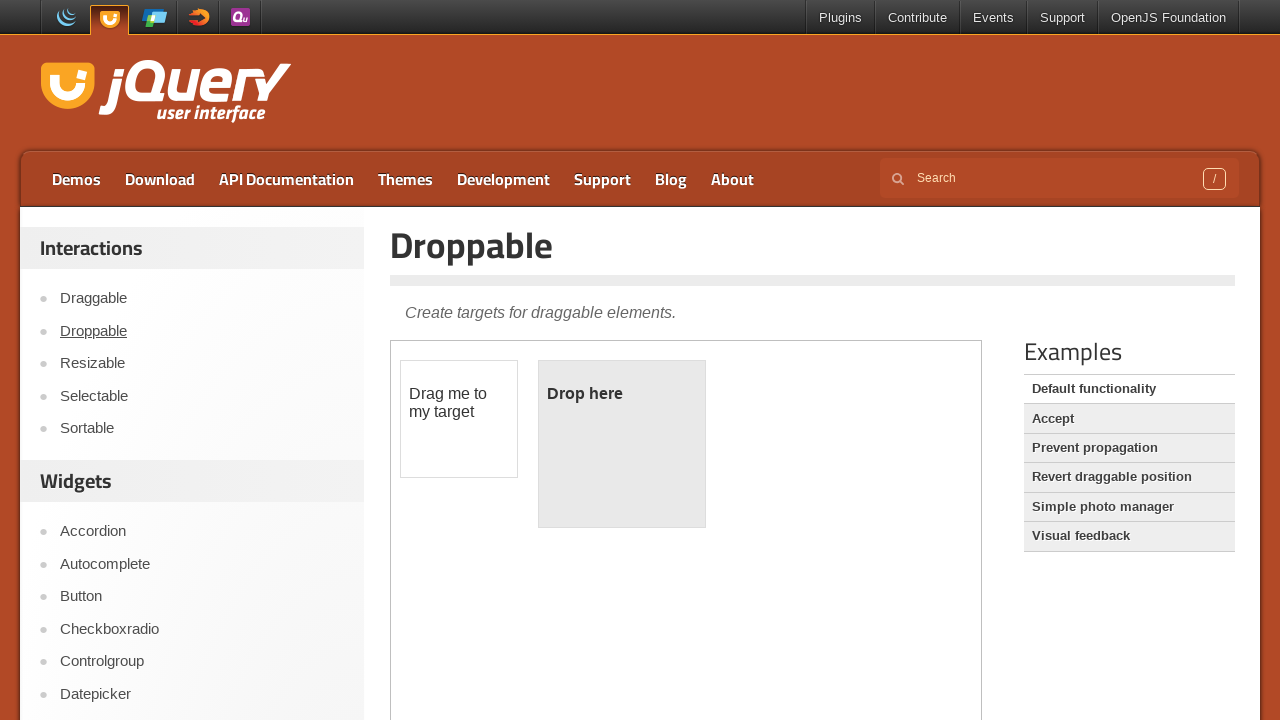

Located draggable element
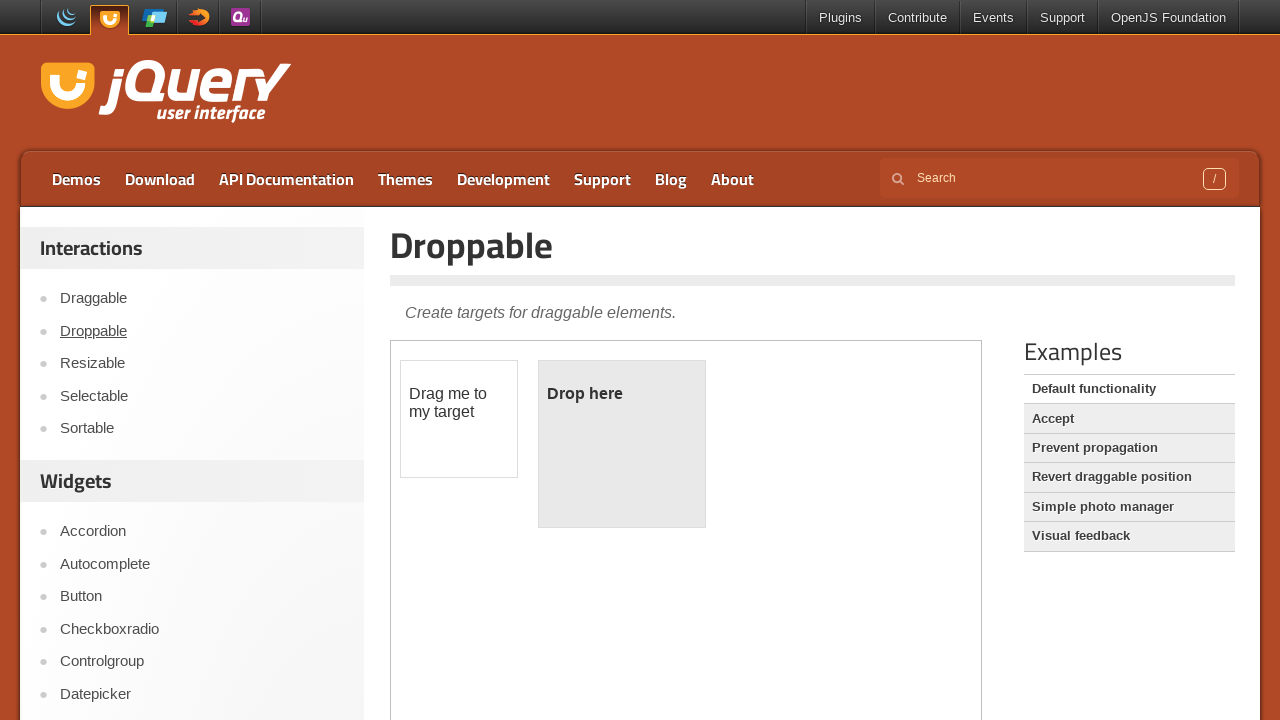

Located droppable target area
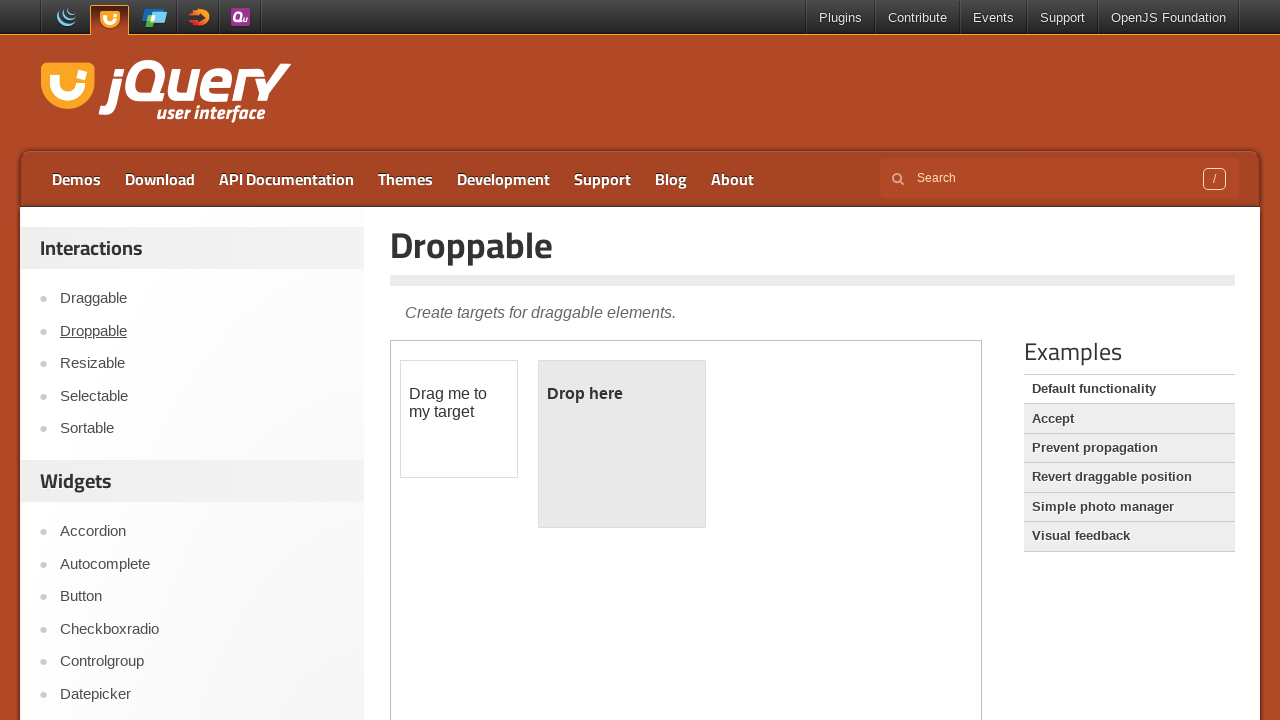

Dragged element into droppable target area at (622, 444)
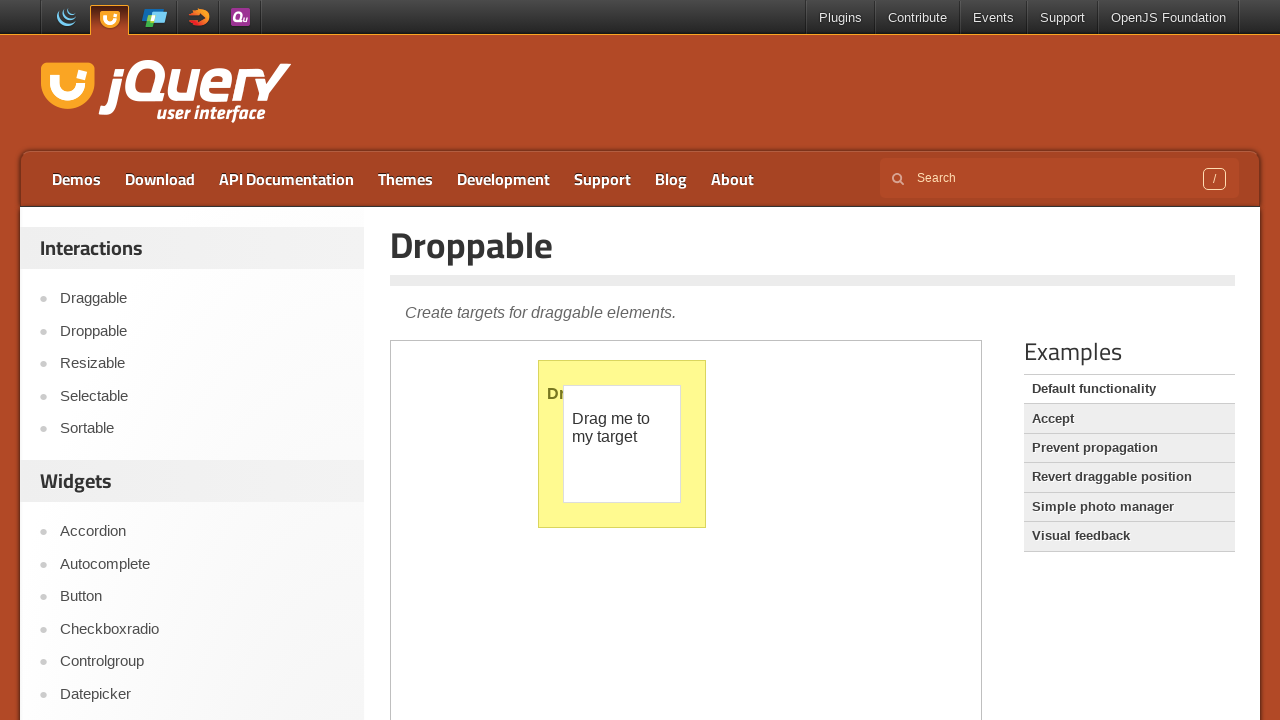

Clicked on Sortable link to navigate to sortable section at (202, 429) on a:text('Sortable')
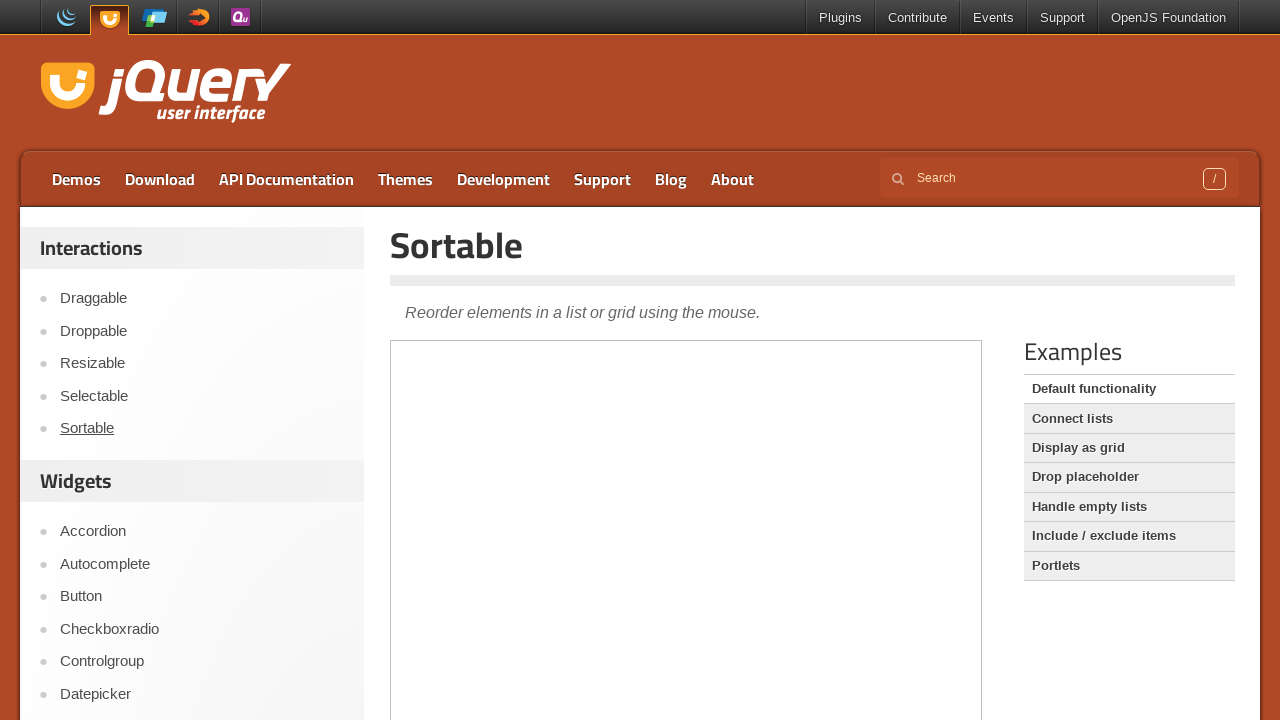

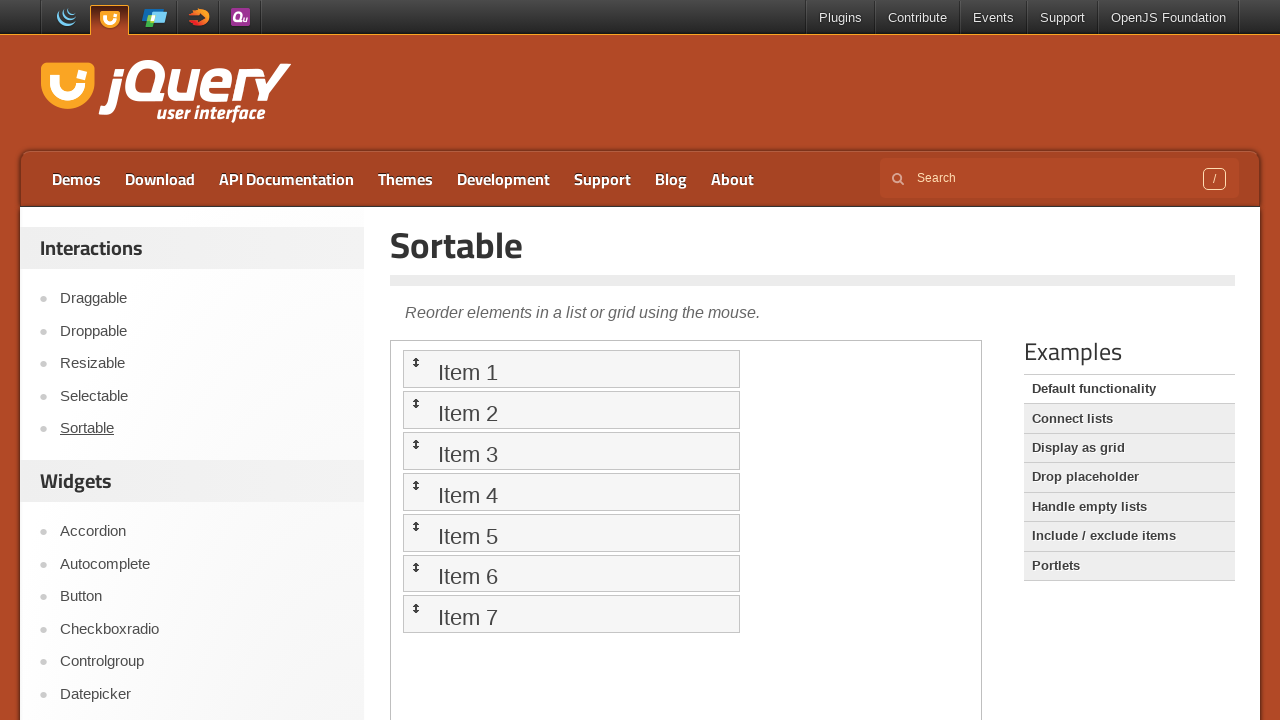